Tests that the OrangeHRM demo page loads and verifies the page title matches "OrangeHRM"

Starting URL: https://opensource-demo.orangehrmlive.com

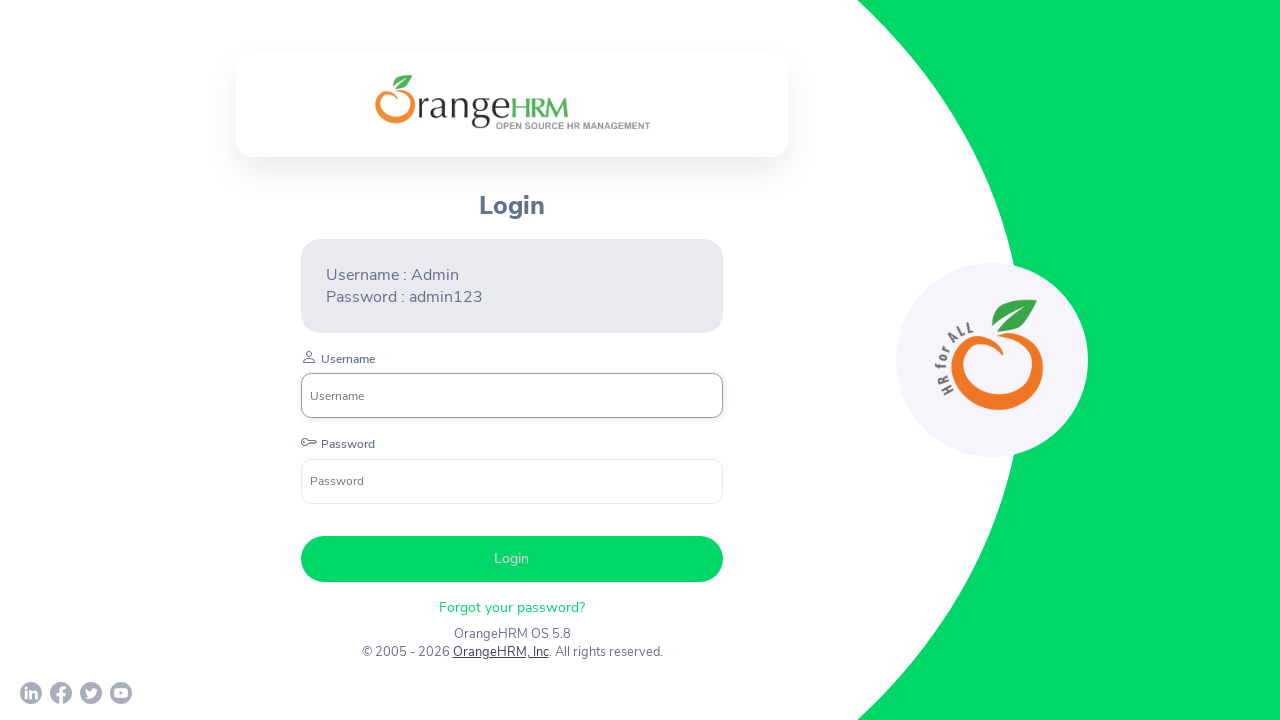

Waited for OrangeHRM demo page to load (domcontentloaded state)
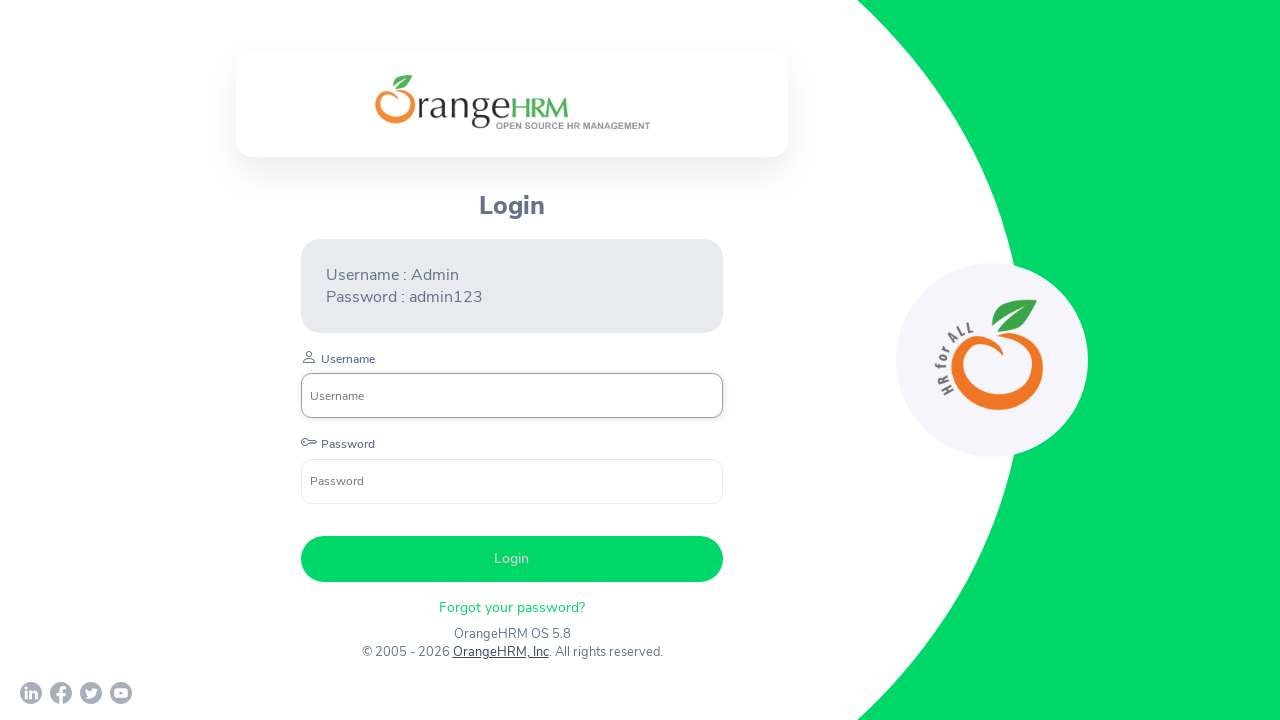

Retrieved page title: 'OrangeHRM'
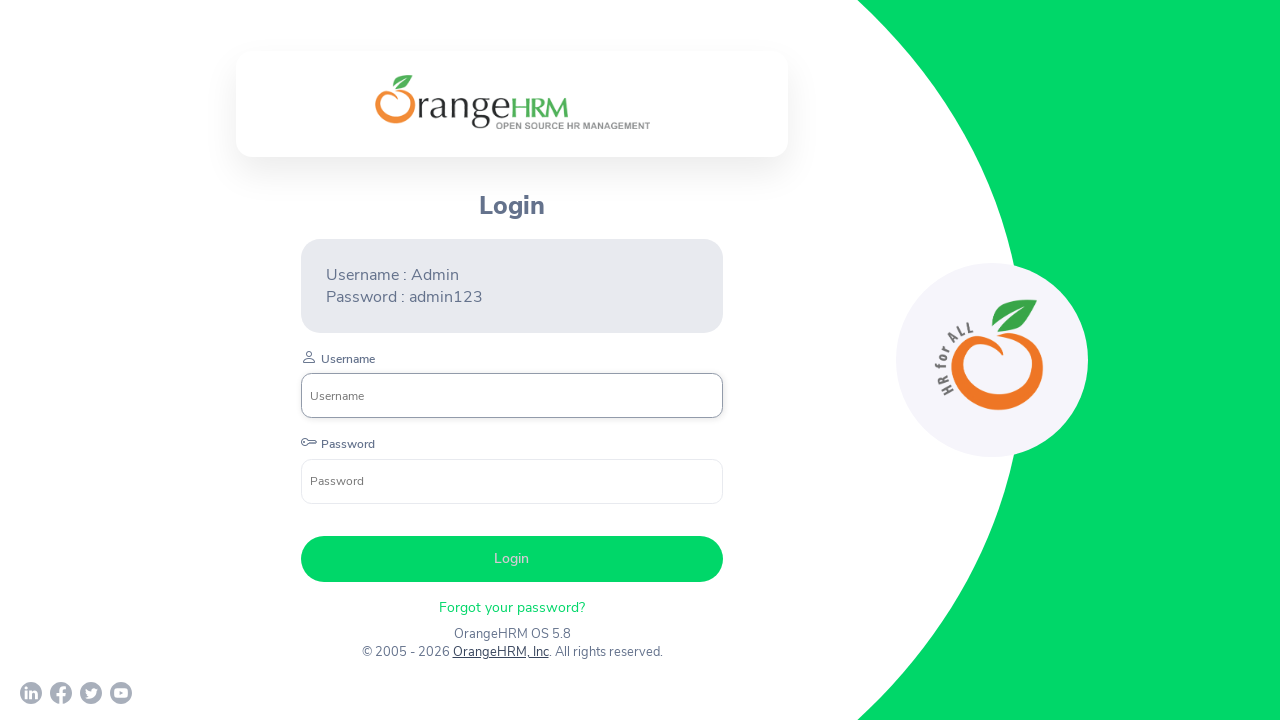

Verified page title matches expected value 'OrangeHRM'
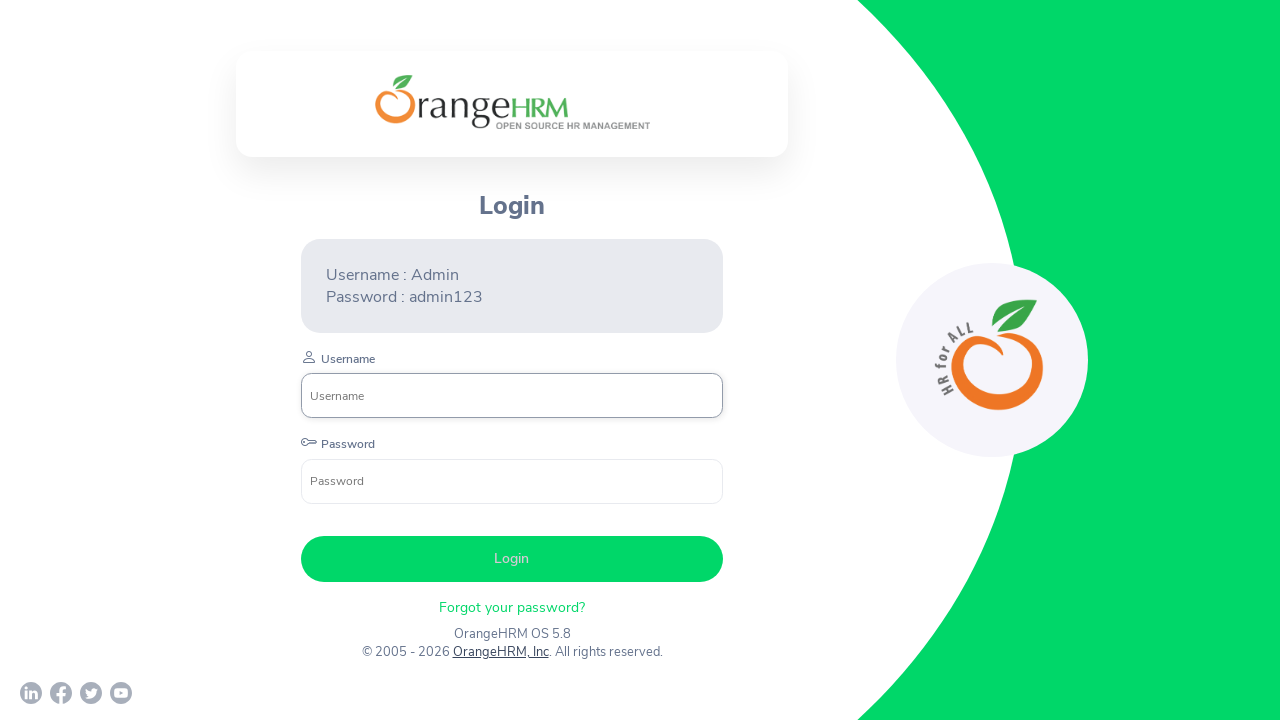

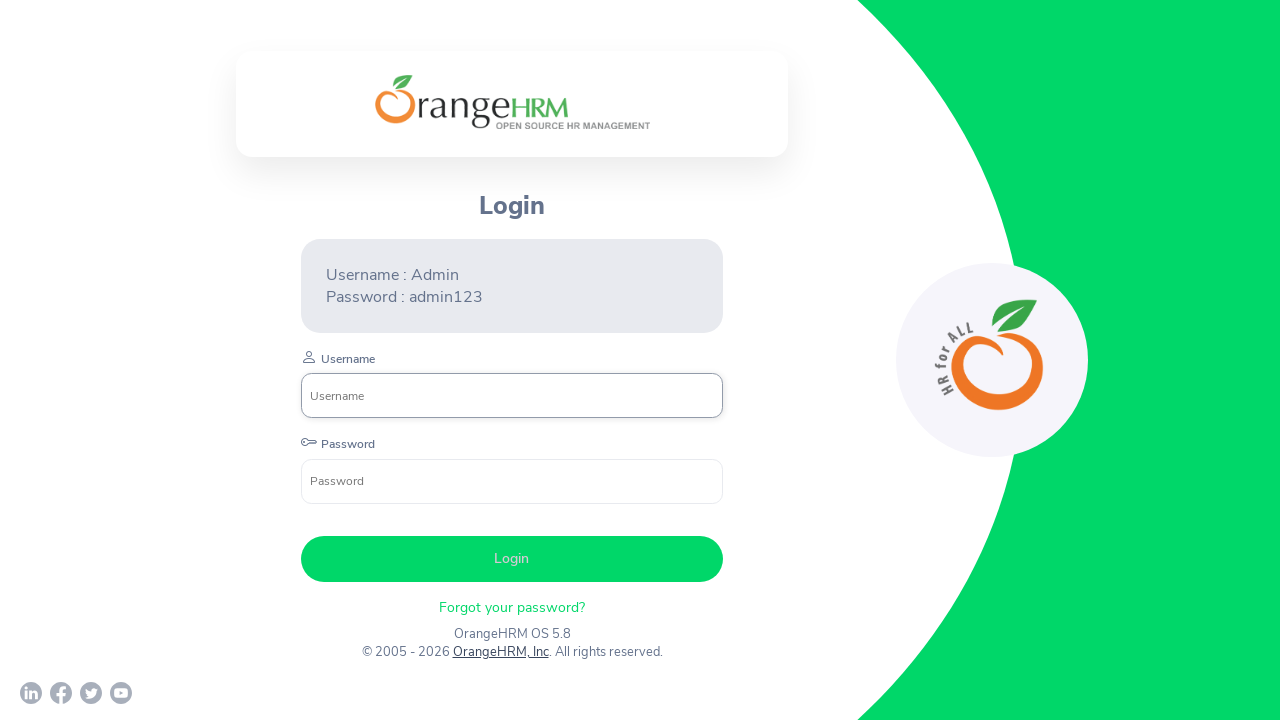